Clicks on the chat messenger container

Starting URL: https://skillfactory.ru/

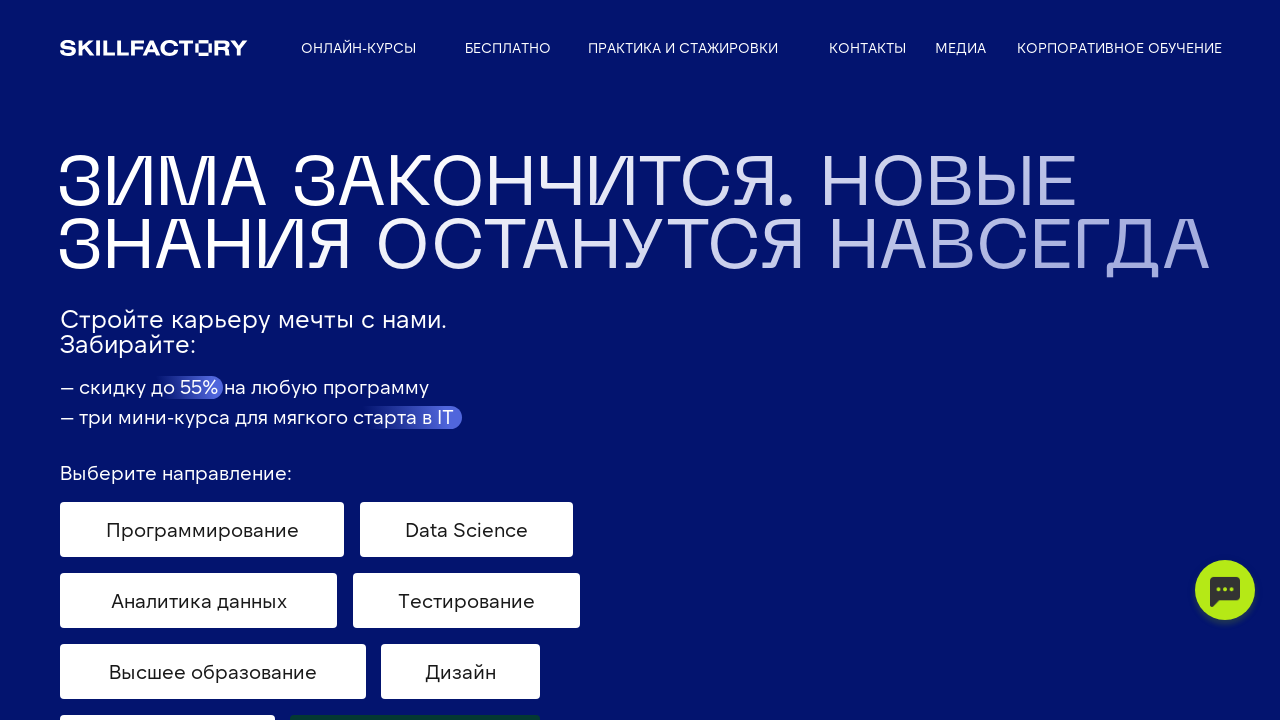

Clicked on the chat messenger container at (1225, 590) on #chat-container
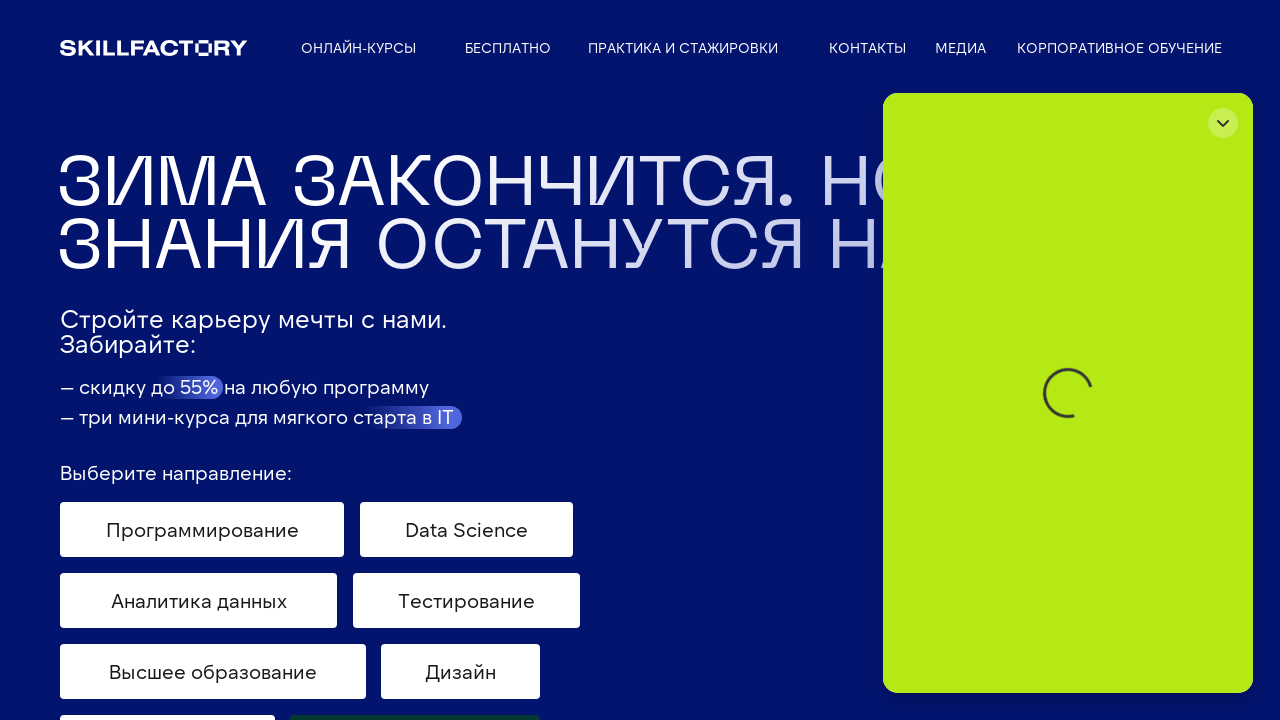

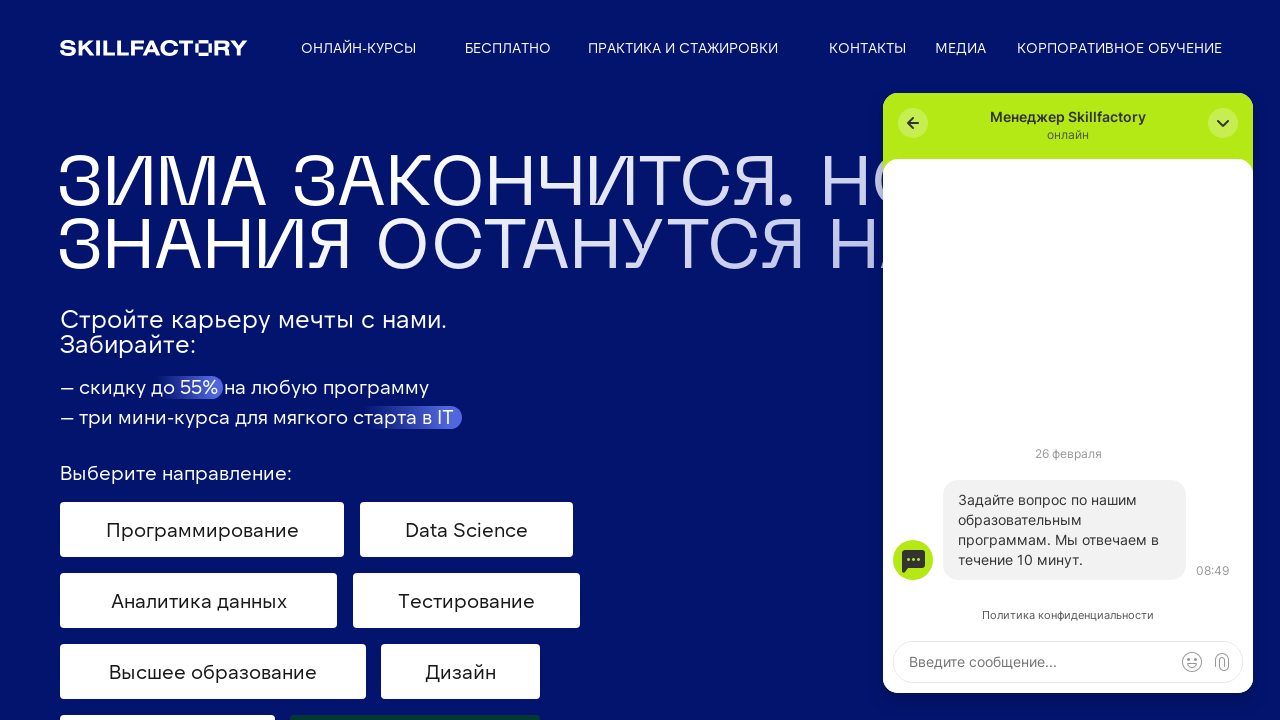